Tests the last name input field by entering a name and verifying the value

Starting URL: https://demoqa.com/automation-practice-form

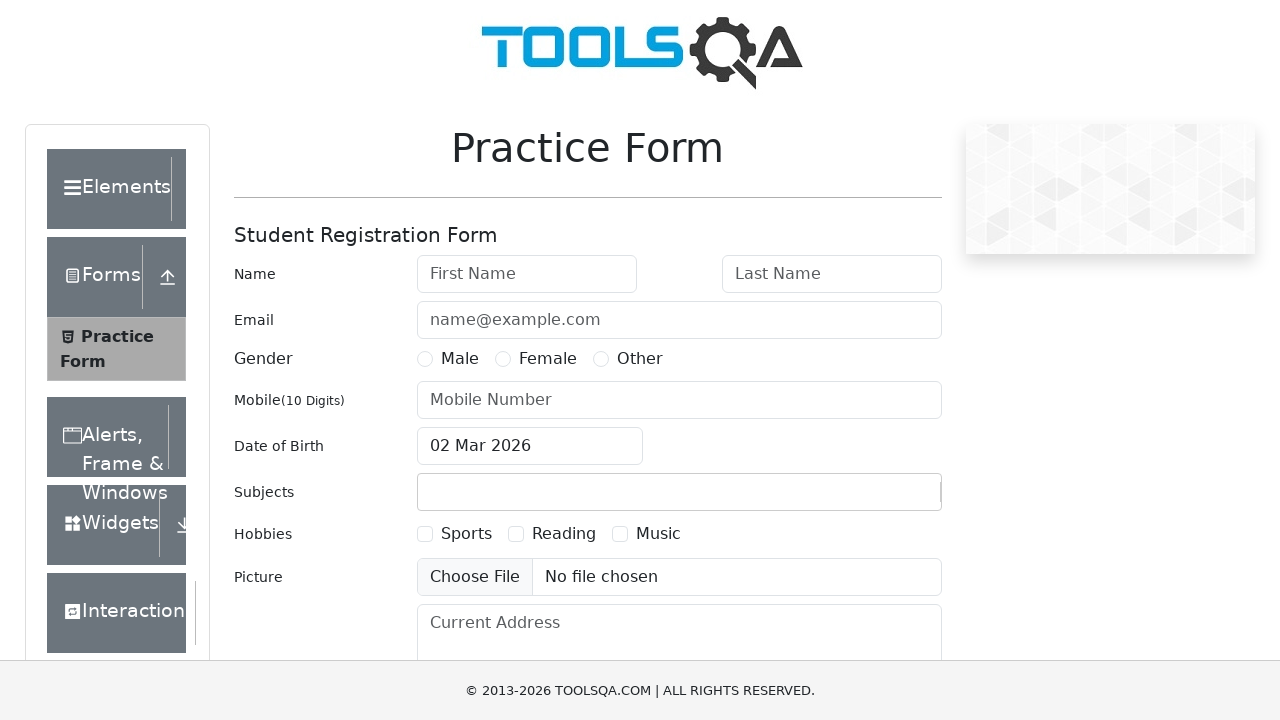

Clicked on last name input field at (832, 274) on #lastName
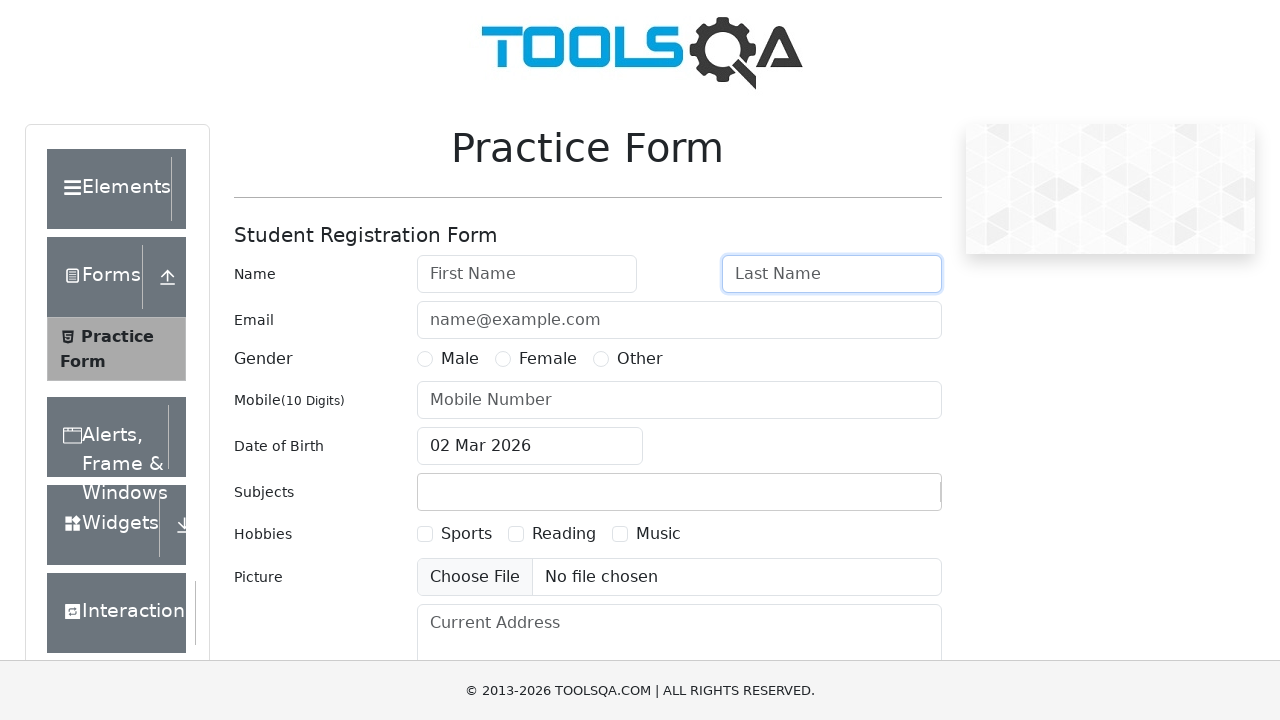

Cleared last name input field on #lastName
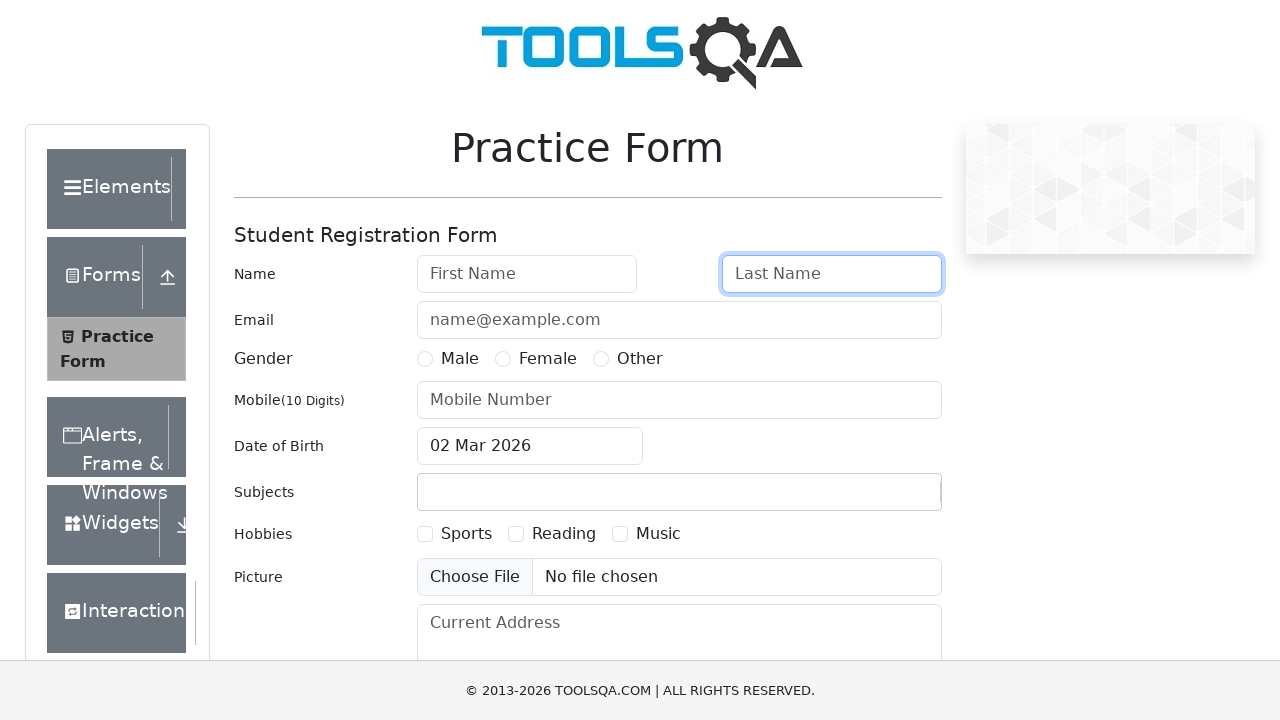

Entered 'Haran' in last name input field on #lastName
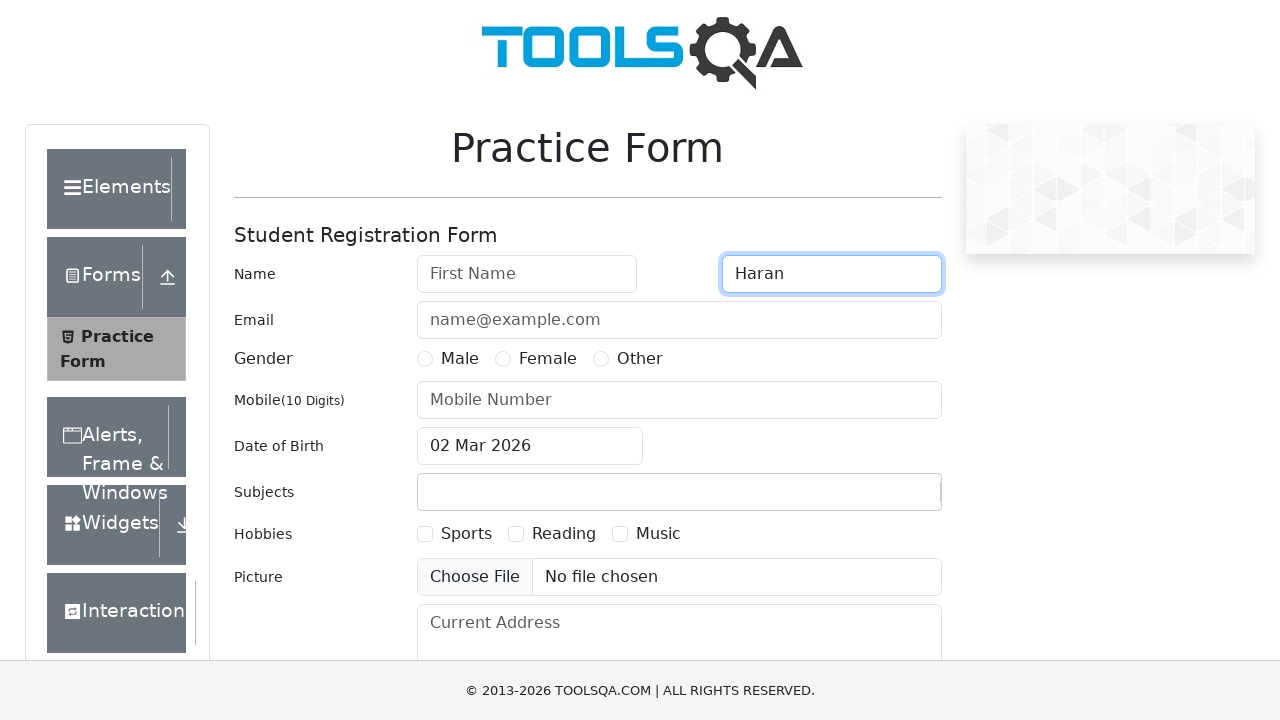

Verified last name input value equals 'Haran'
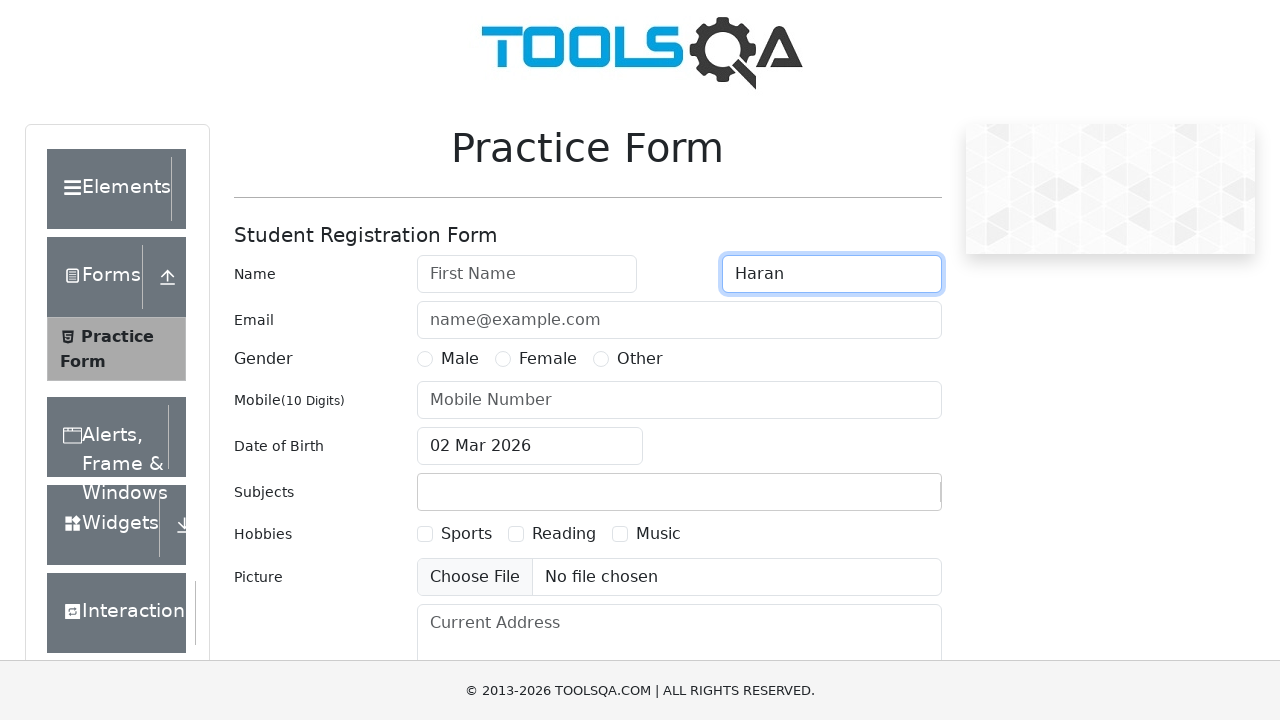

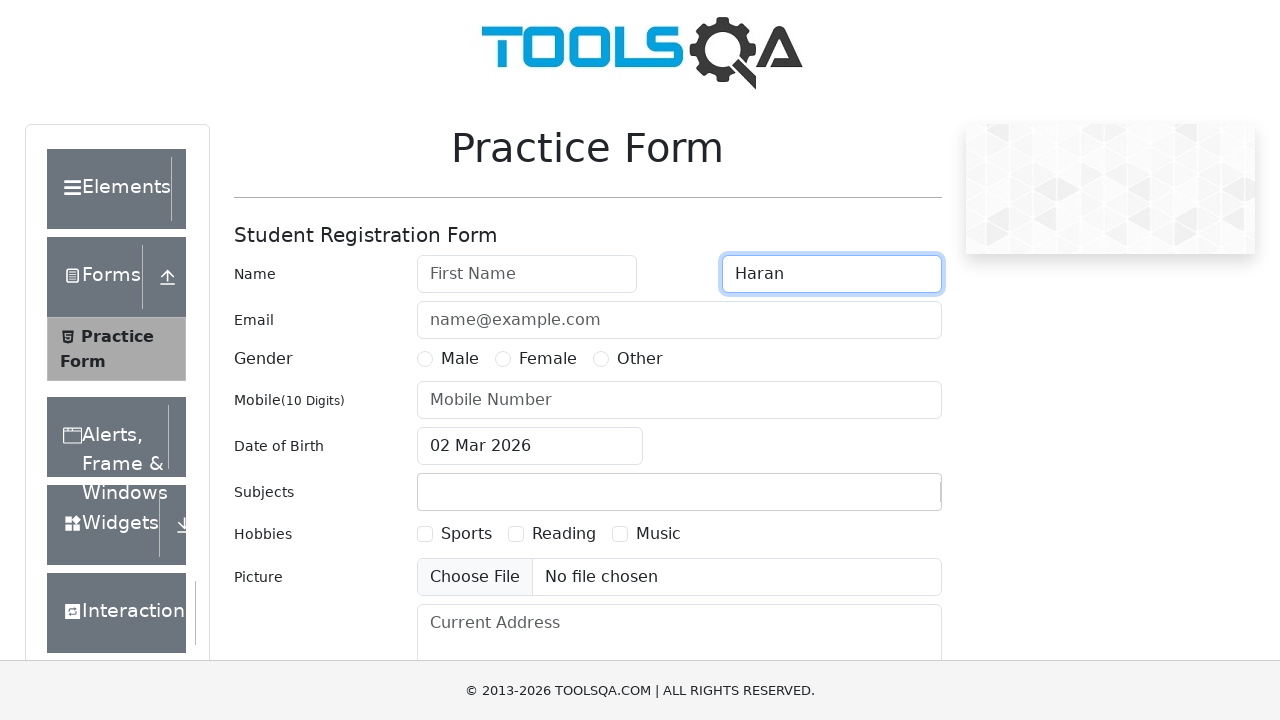